Tests dynamic loading page by clicking the start button and verifying the "Hello World!" text appears after the loading completes, using a shorter wait time than the loading duration.

Starting URL: https://automationfc.github.io/dynamic-loading/

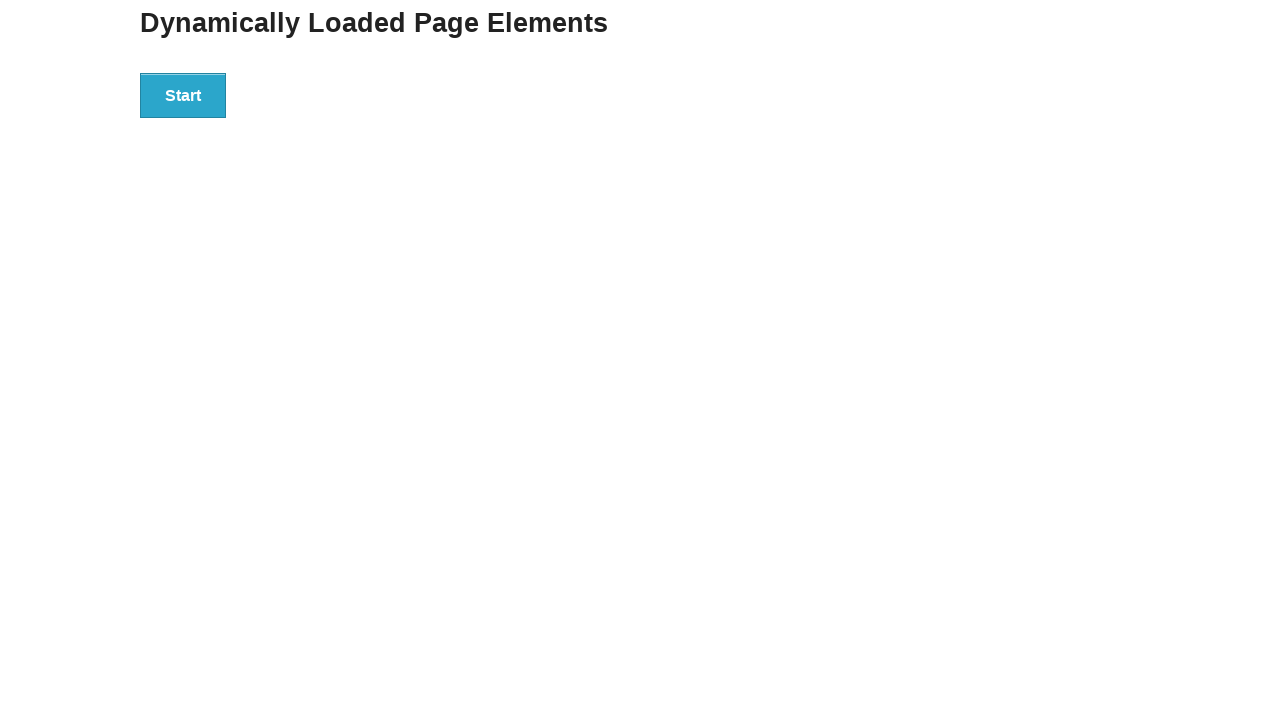

Clicked the start button to trigger dynamic loading at (183, 95) on div#start > button
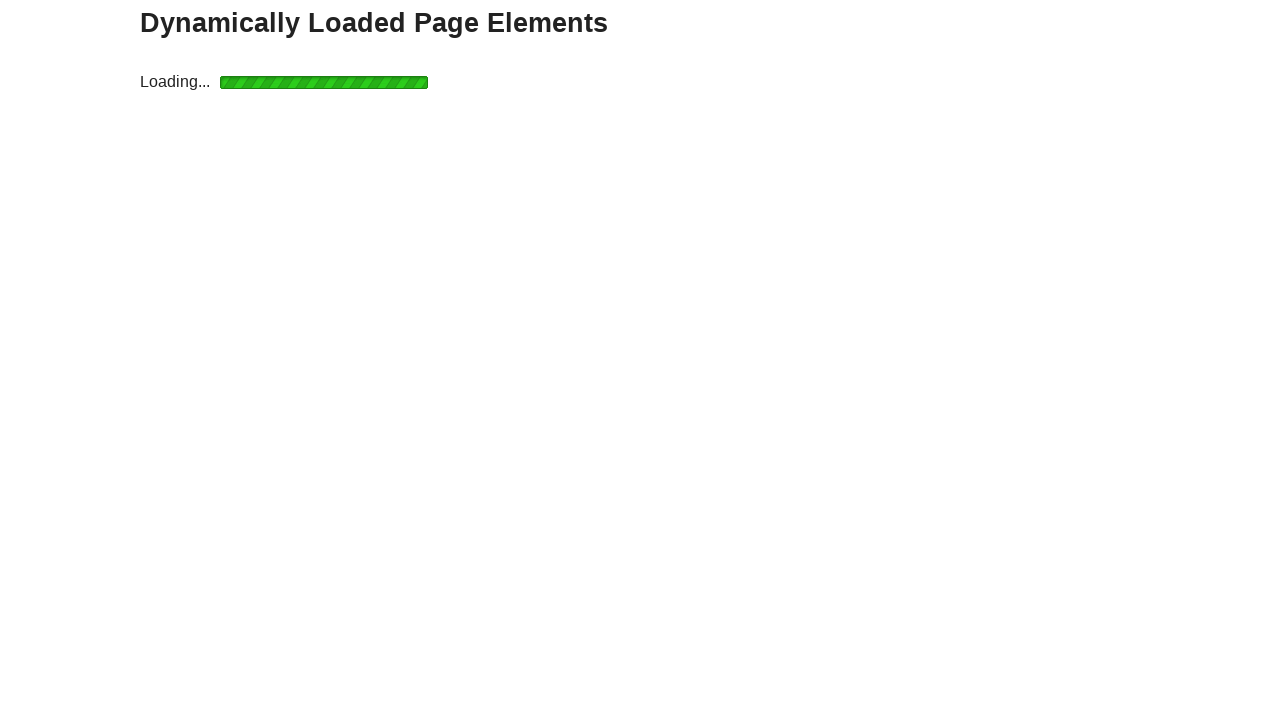

Waited for finish text to appear after loading completes
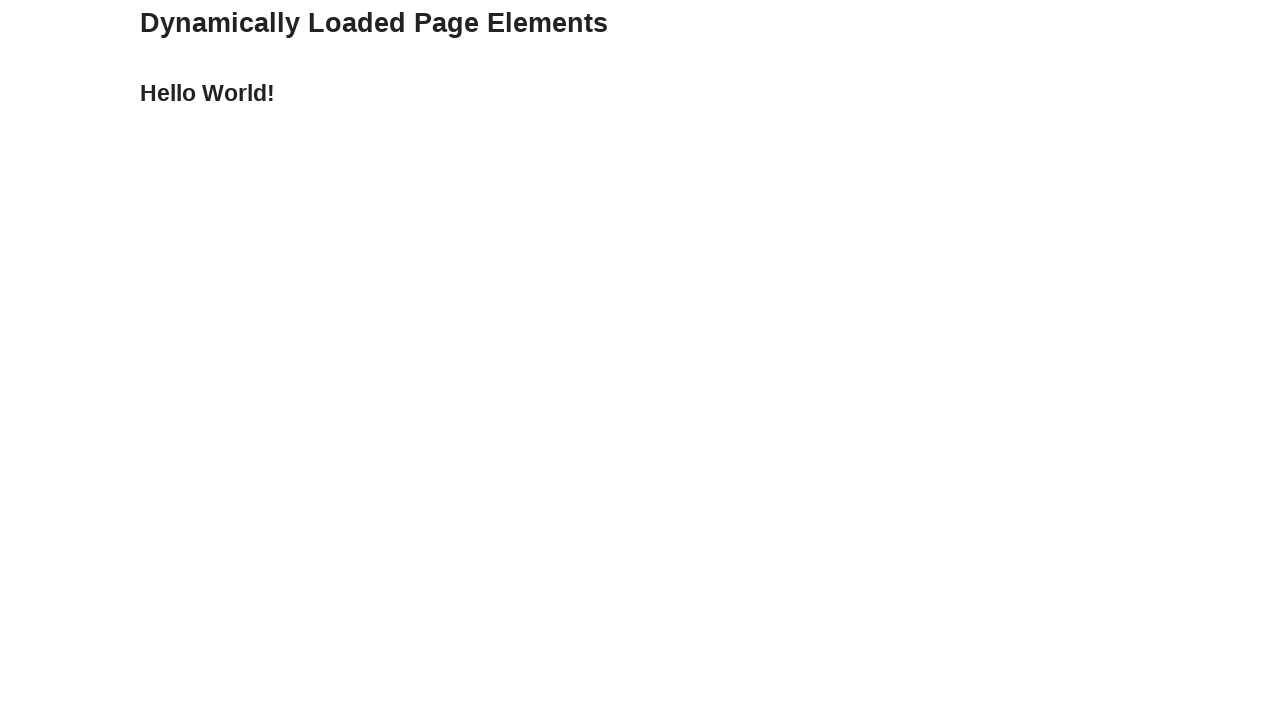

Verified 'Hello World!' text appeared in finish section
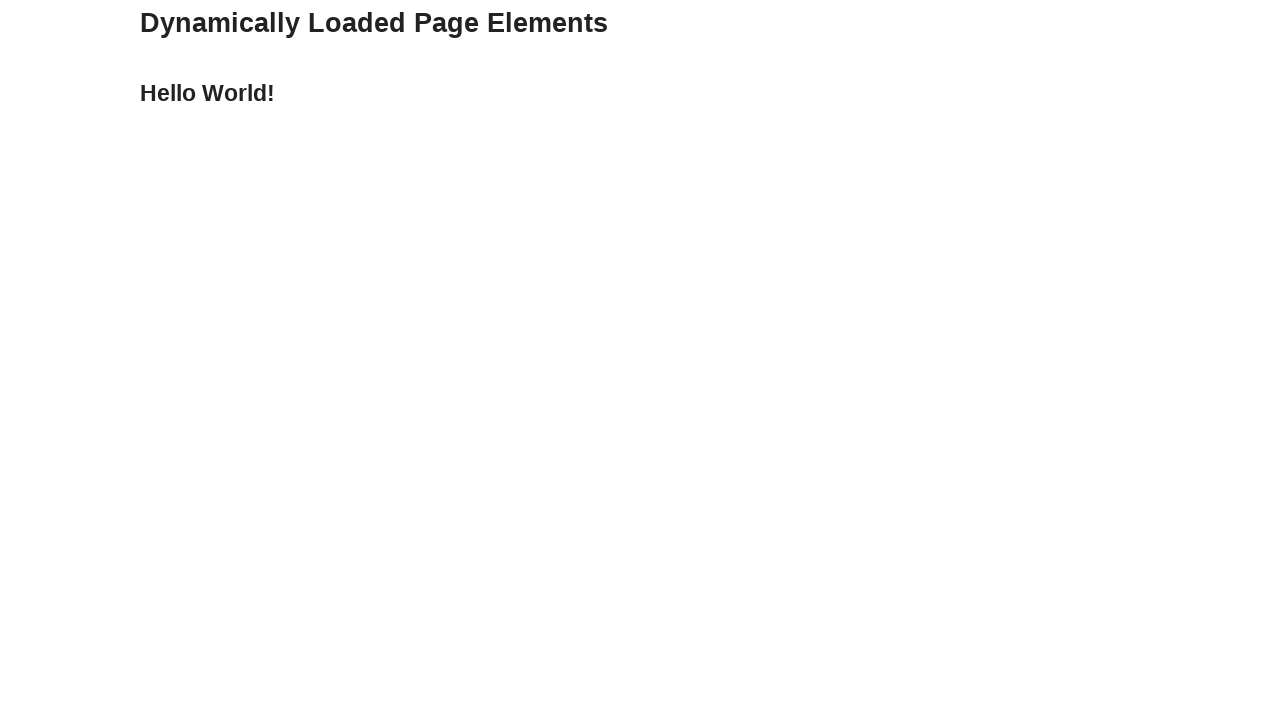

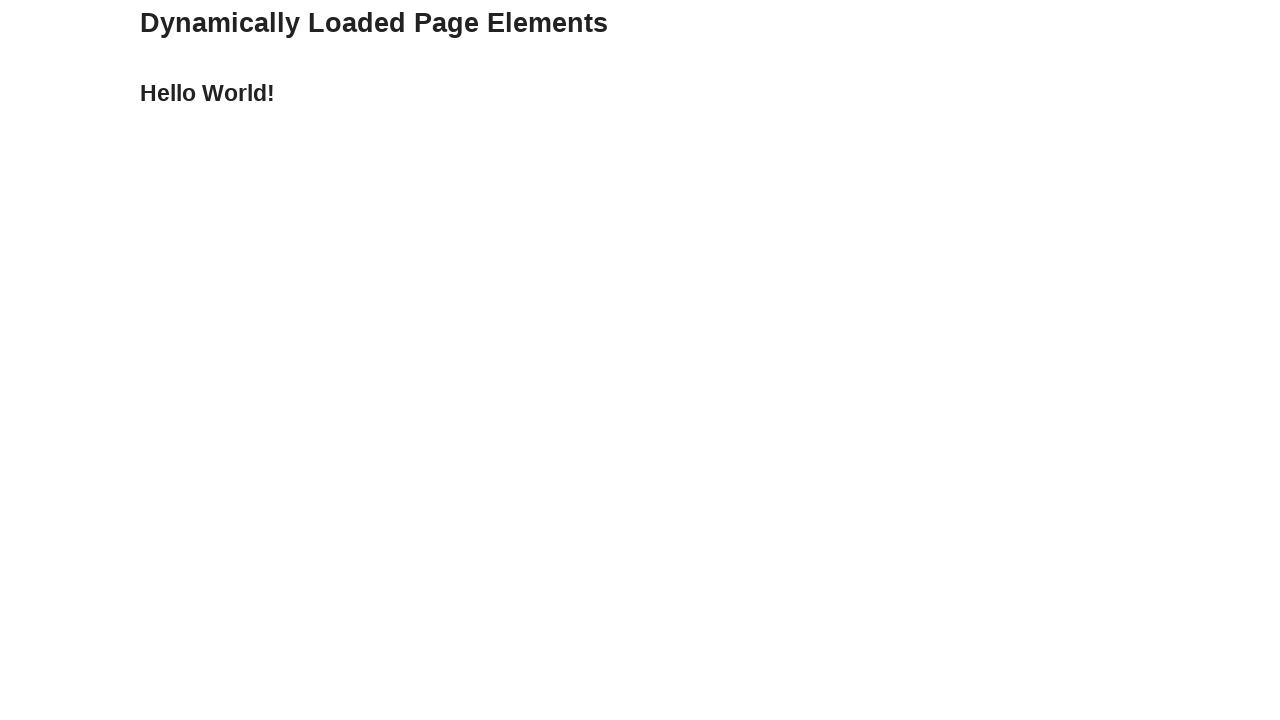